Tests navigation through header links on LambdaTest website by systematically clicking through navigation elements

Starting URL: https://www.lambdatest.com/

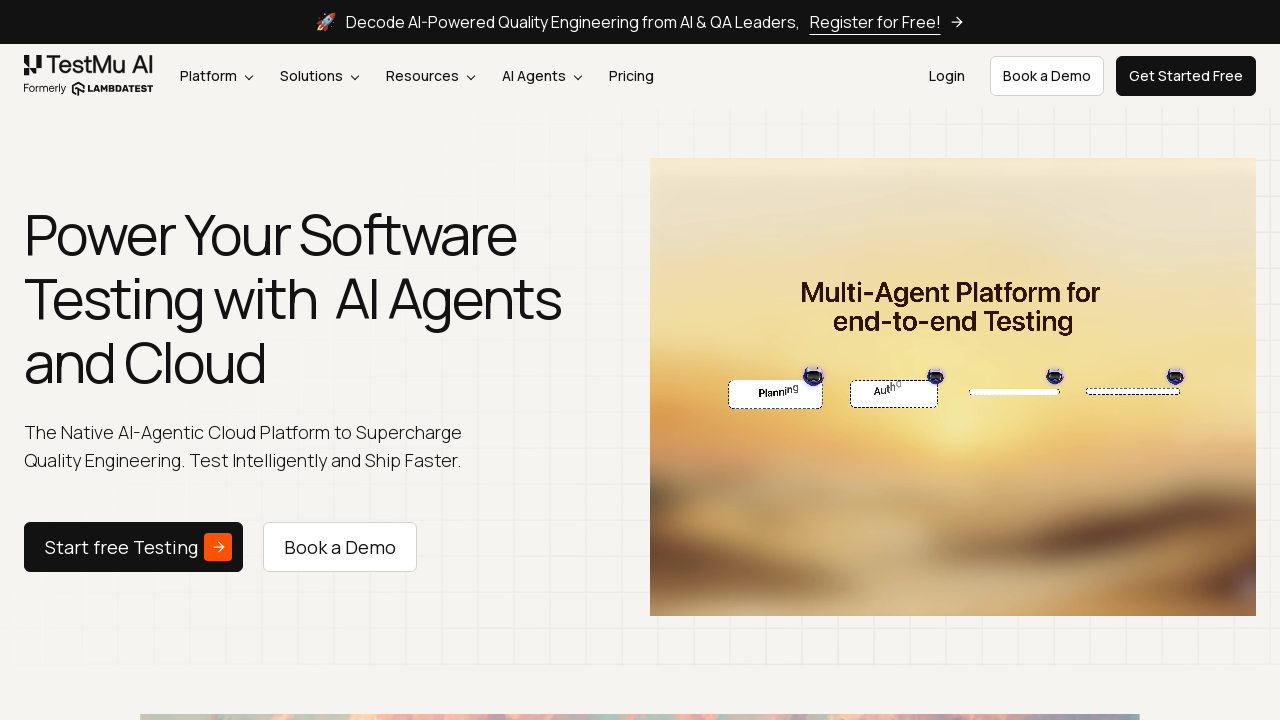

Waited for header element to load
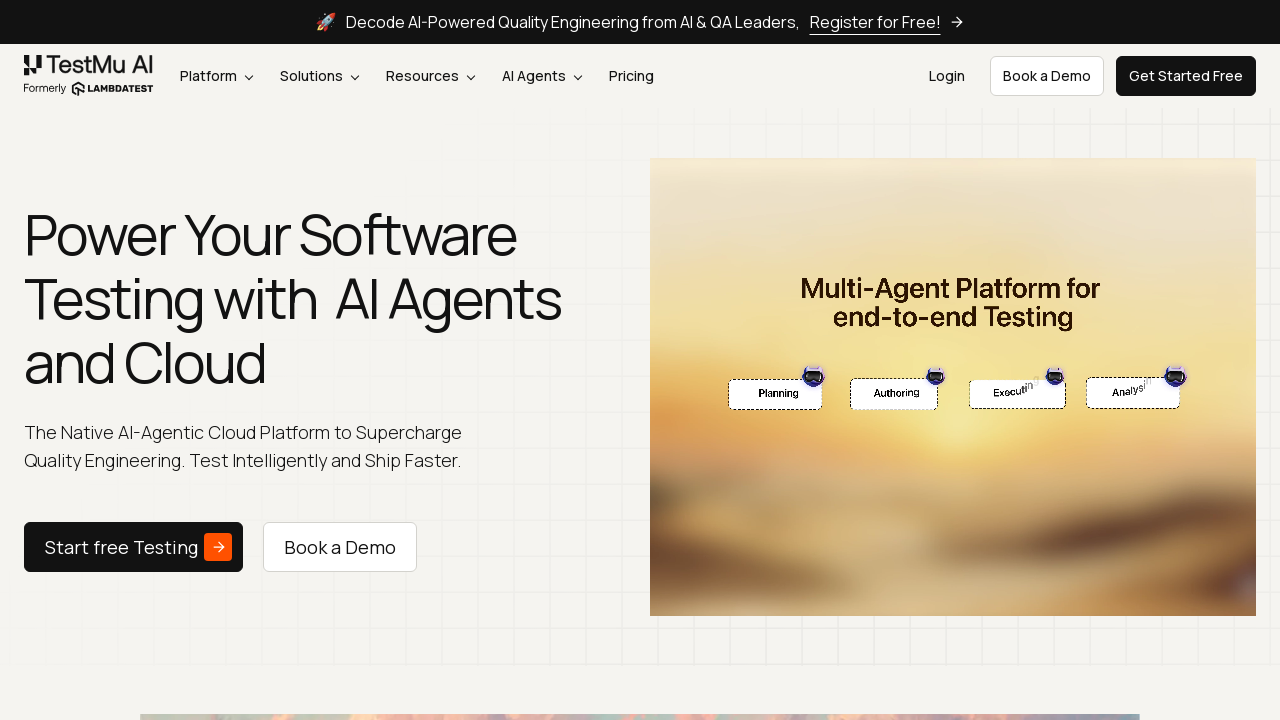

Retrieved all navigation links from header
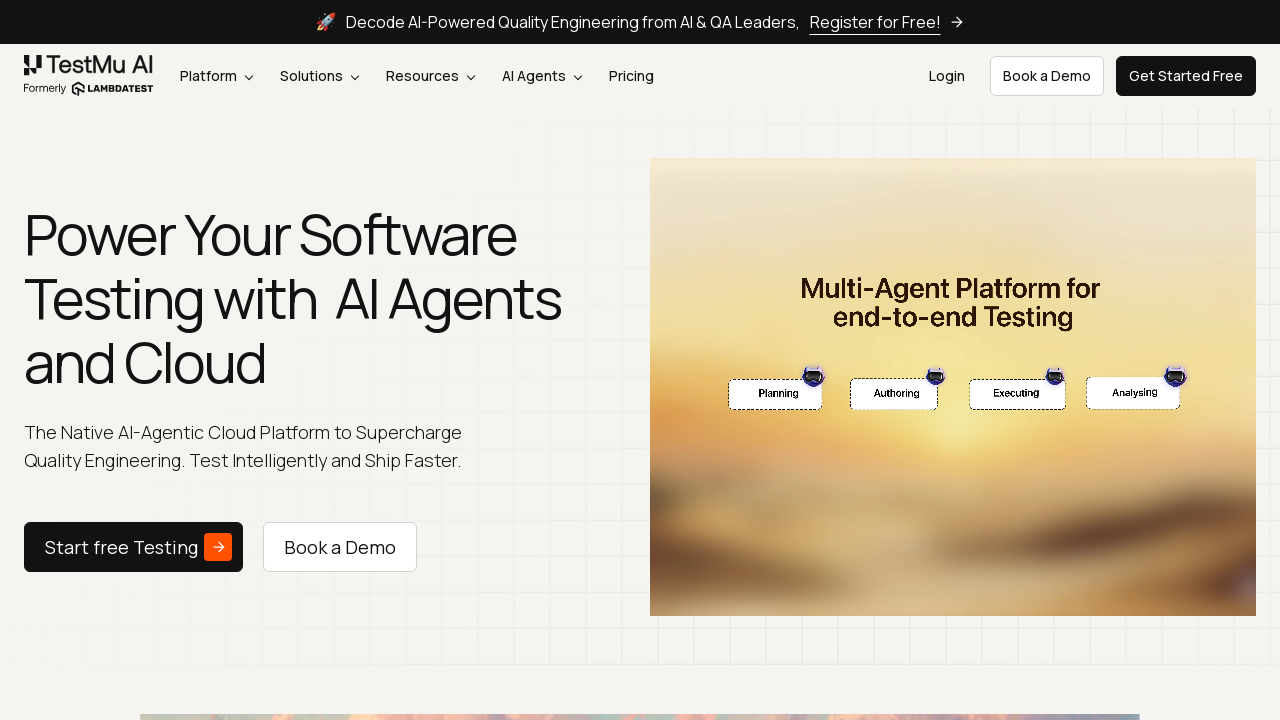

Stored original URL for reference
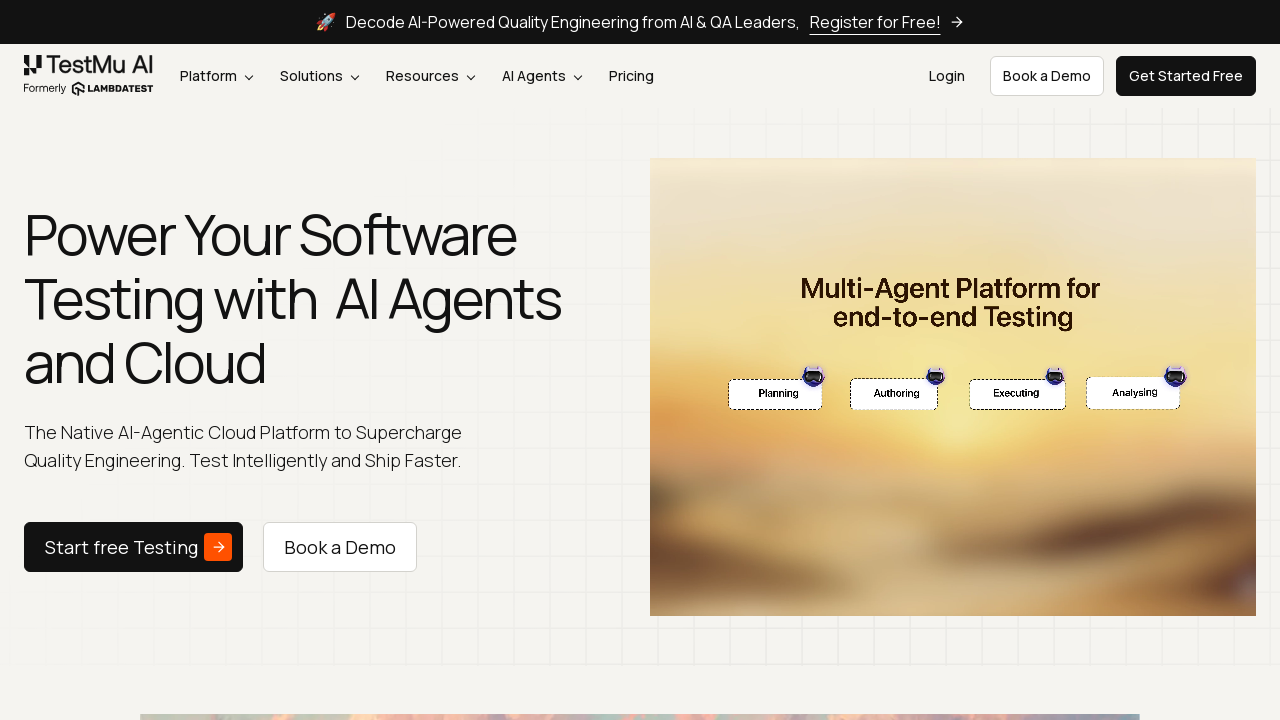

Clicked header navigation link: 'Platform ' at (216, 76) on header a >> nth=1
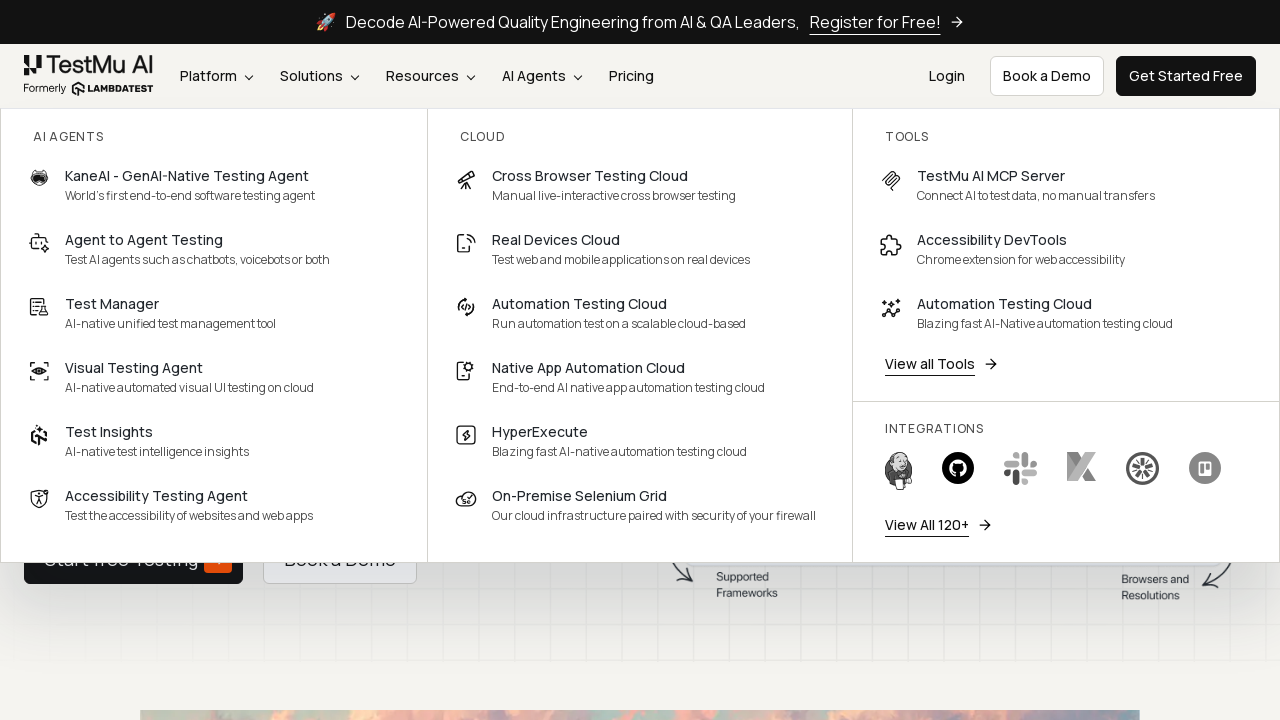

Waited for page to reach networkidle state after navigation
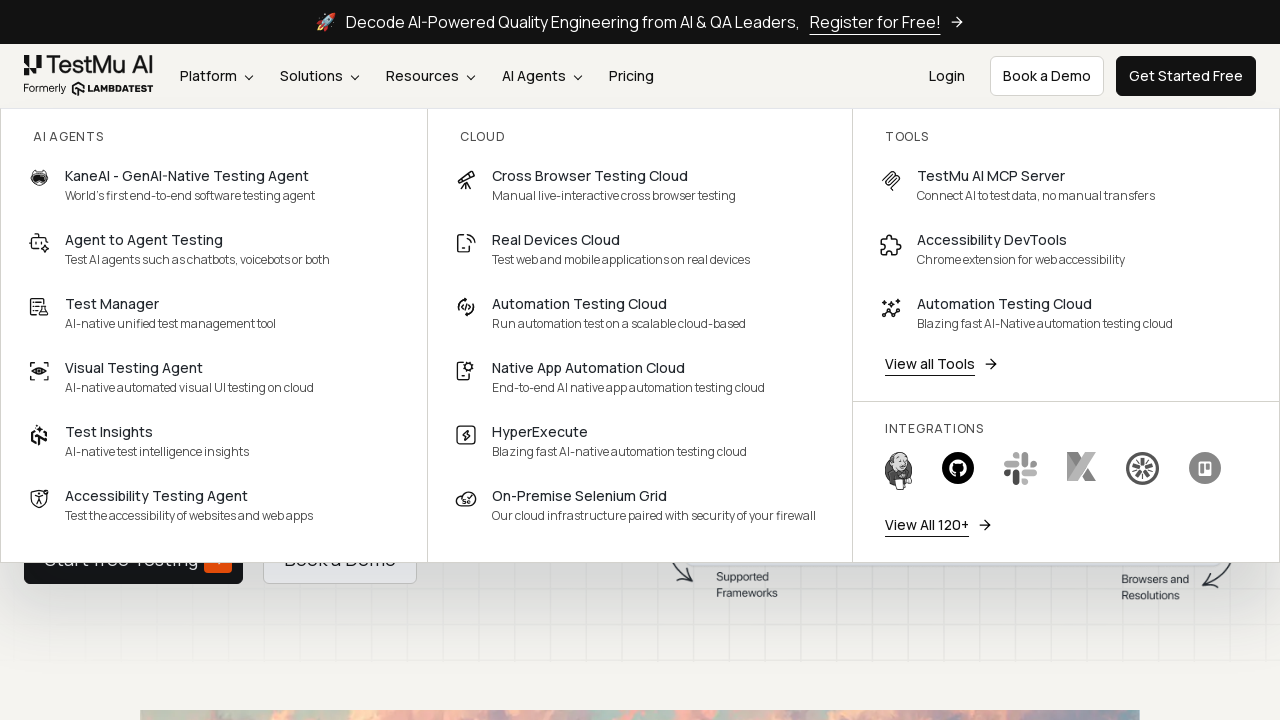

Navigated back to original LambdaTest homepage
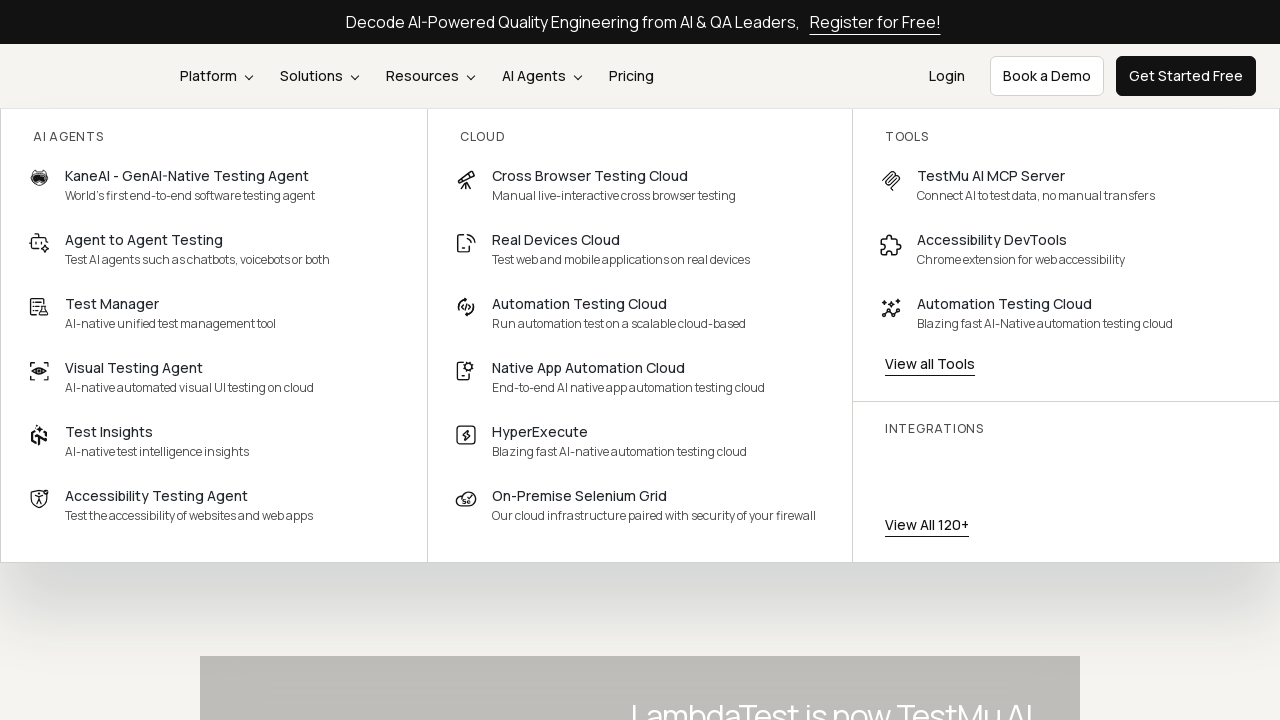

Waited for header to reload on original page
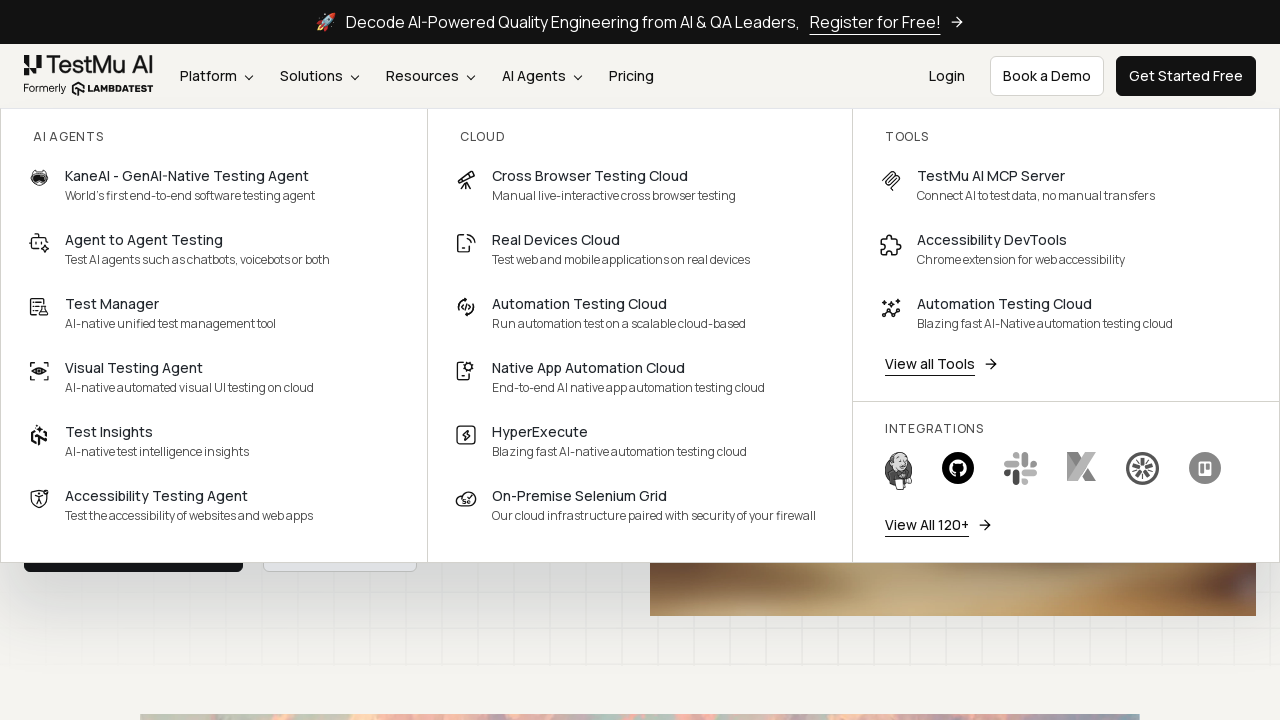

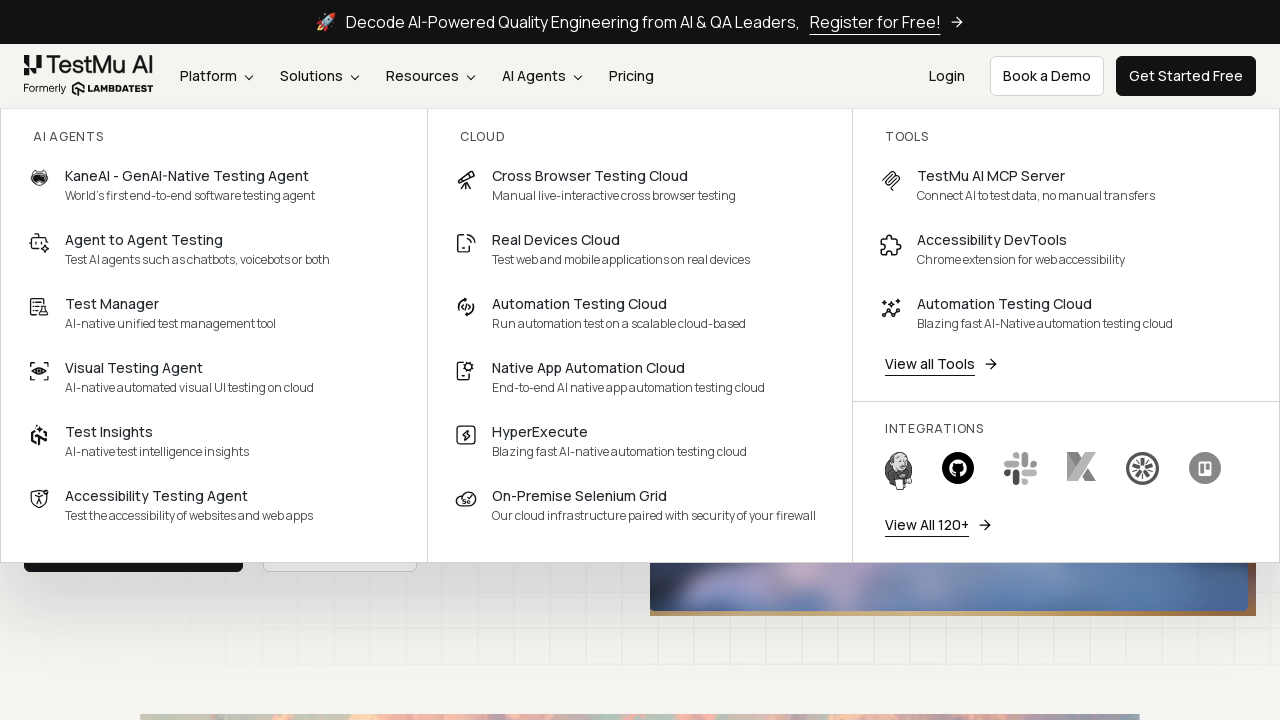